Navigates to DemoQA elements page, locates header elements, verifies count is 6, and checks that all headers are displayed

Starting URL: https://demoqa.com/elements

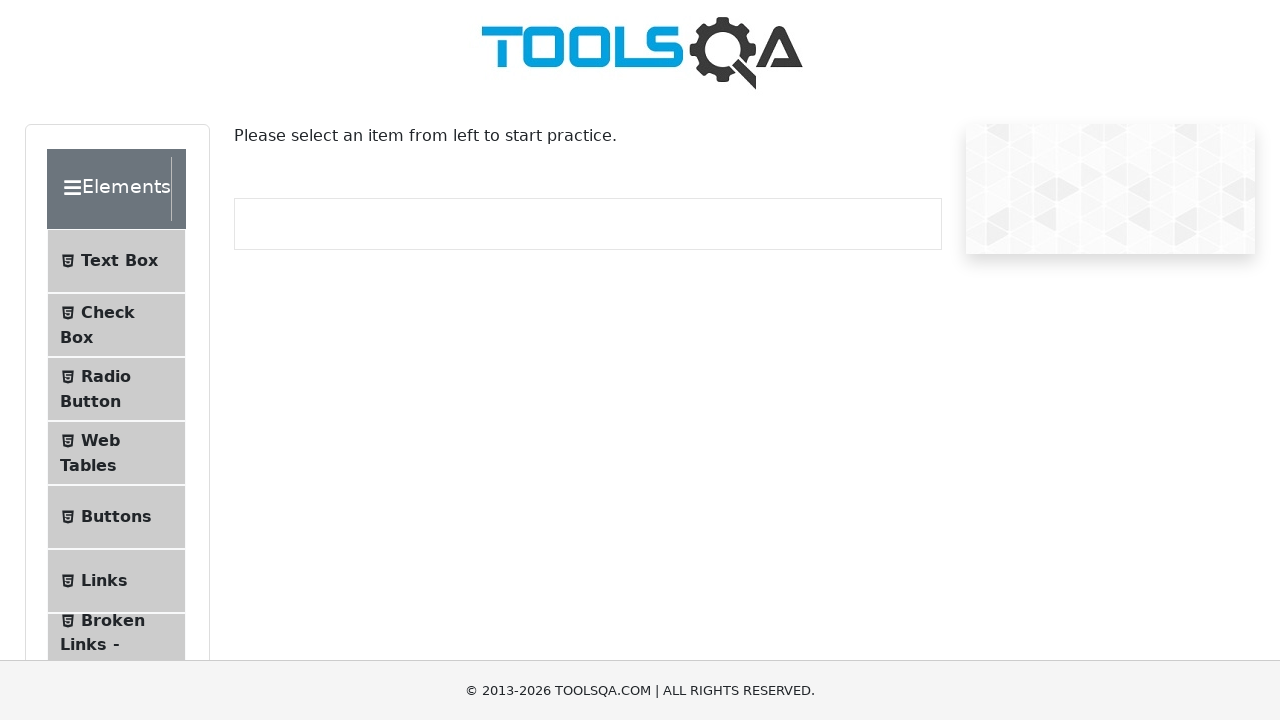

Navigated to DemoQA elements page
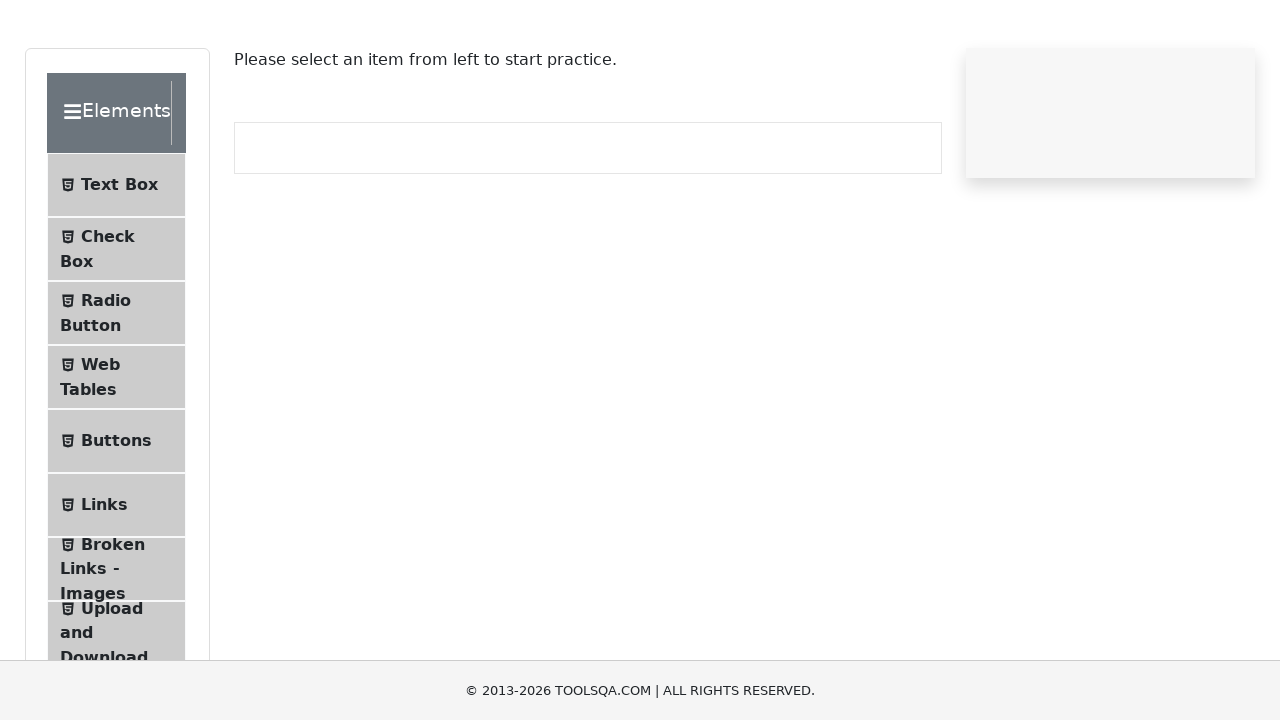

Located all header elements with class 'header-text'
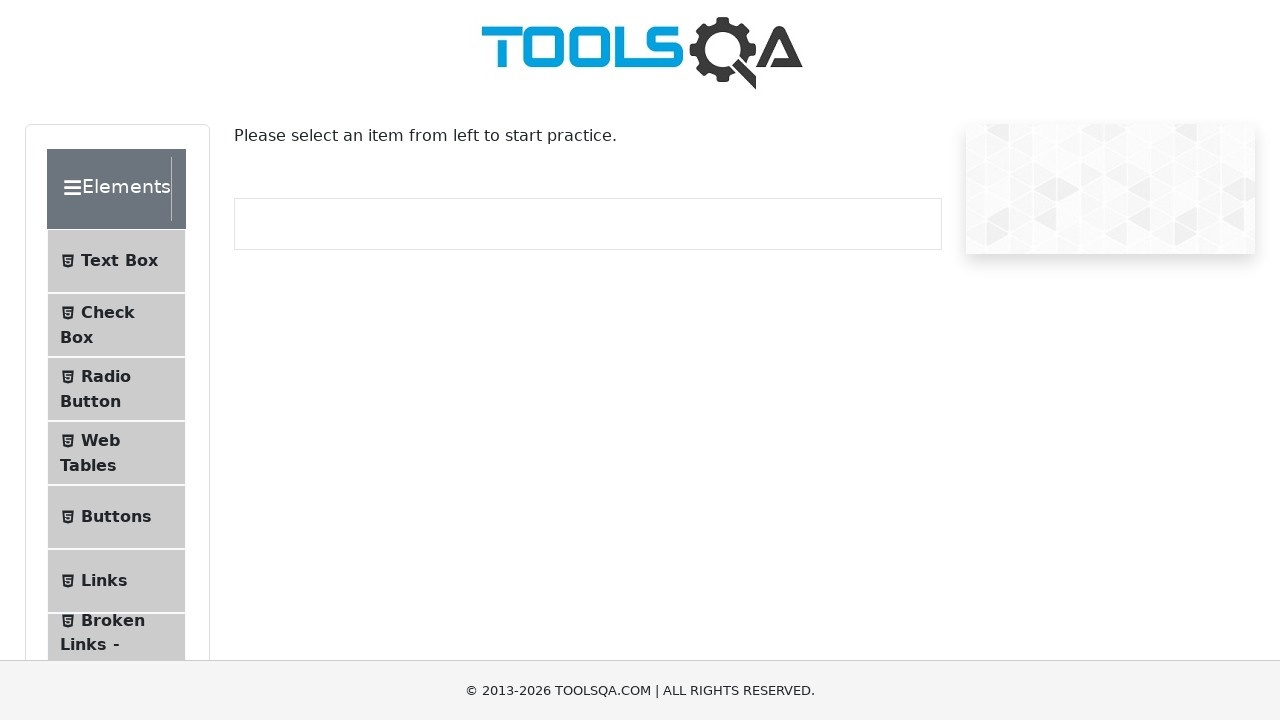

Verified that 6 headers are present
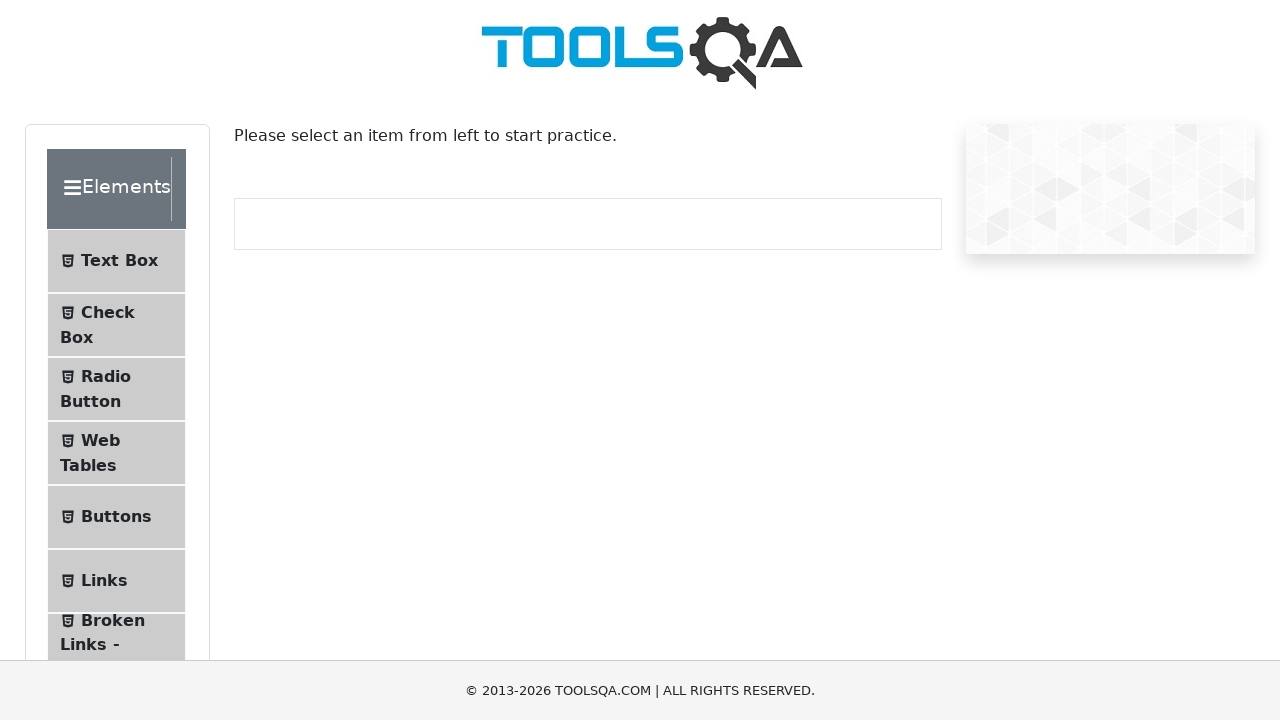

Printed all header text contents
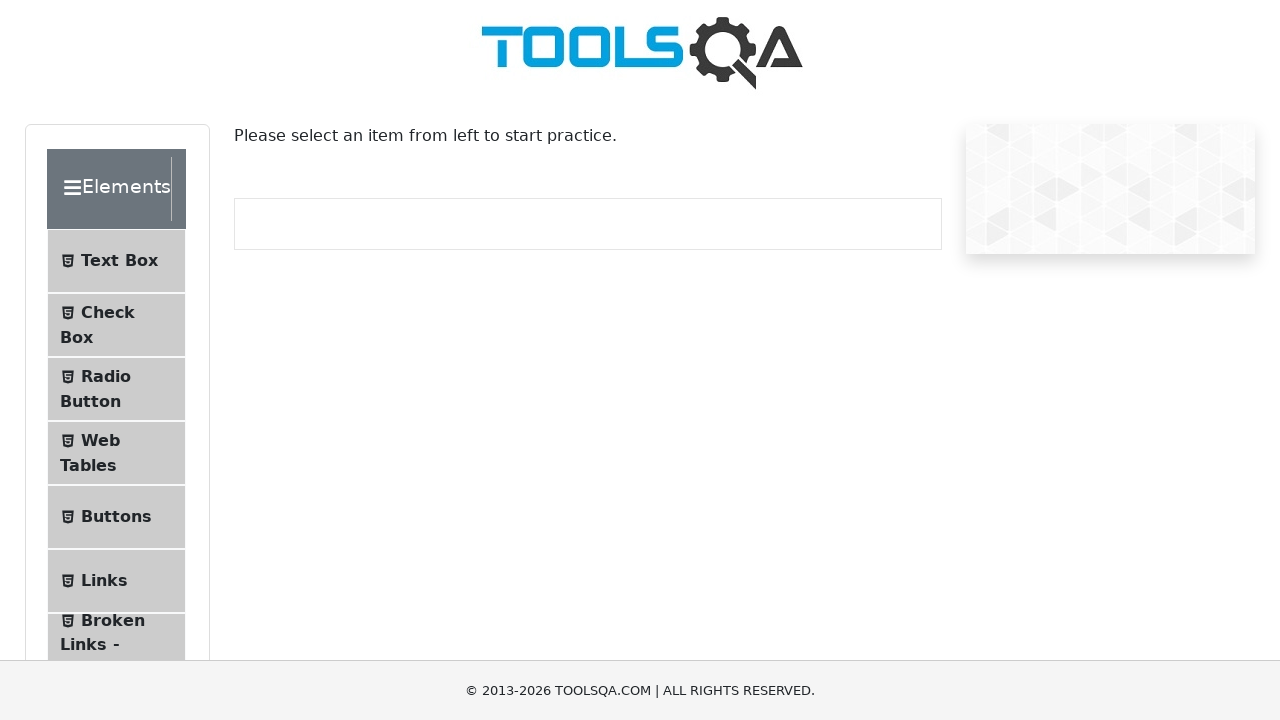

Verified all headers are displayed
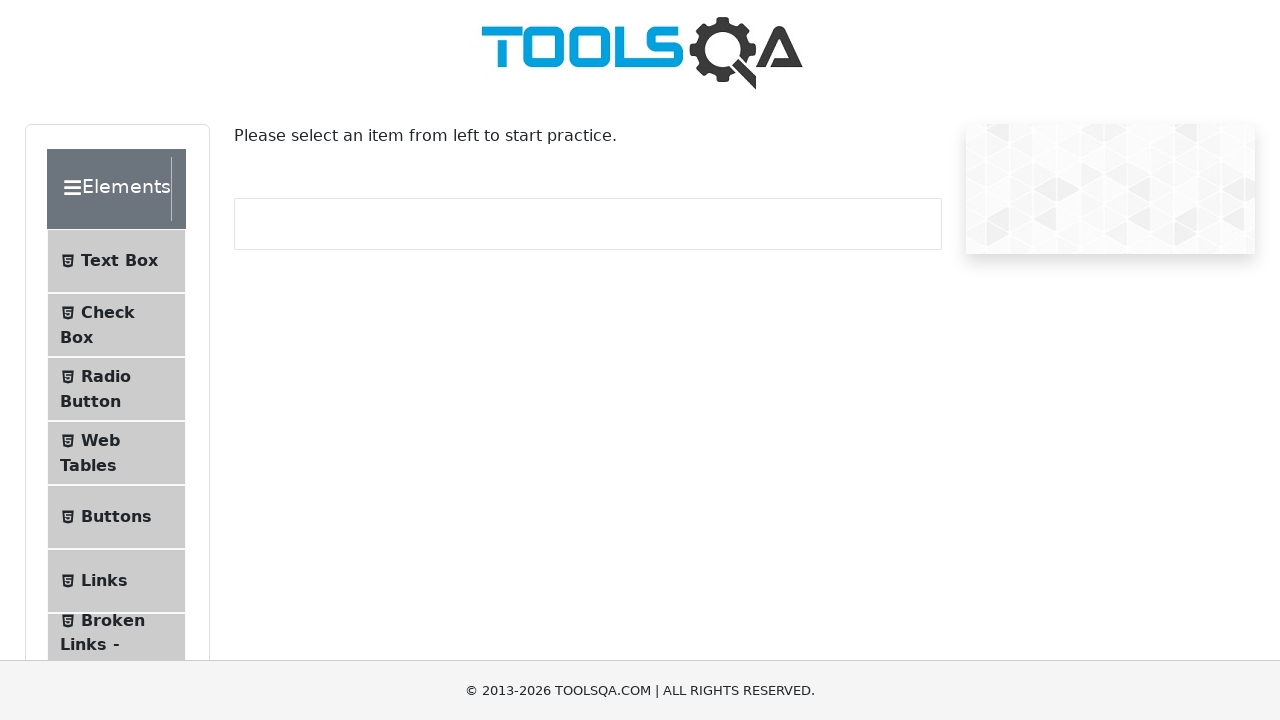

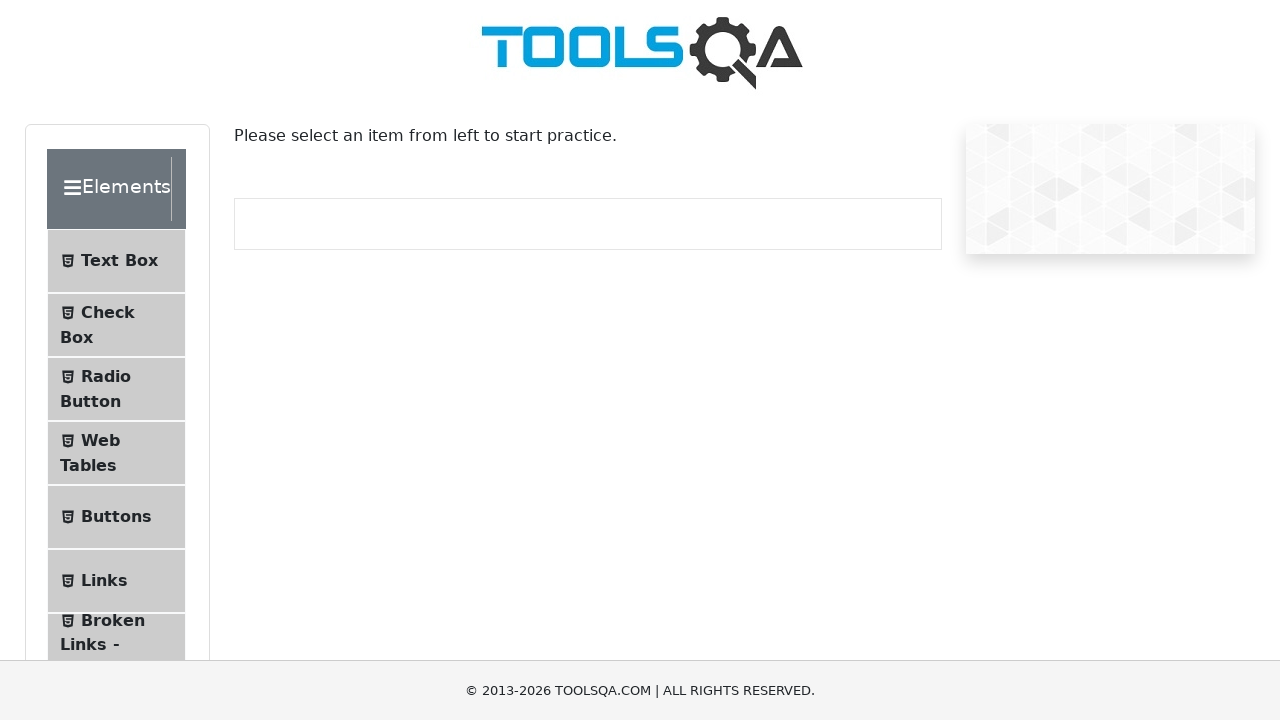